Navigates to a frames test page, scrolls down 350 pixels, and verifies page state

Starting URL: https://applitools.github.io/demo/TestPages/FramesTestPage/

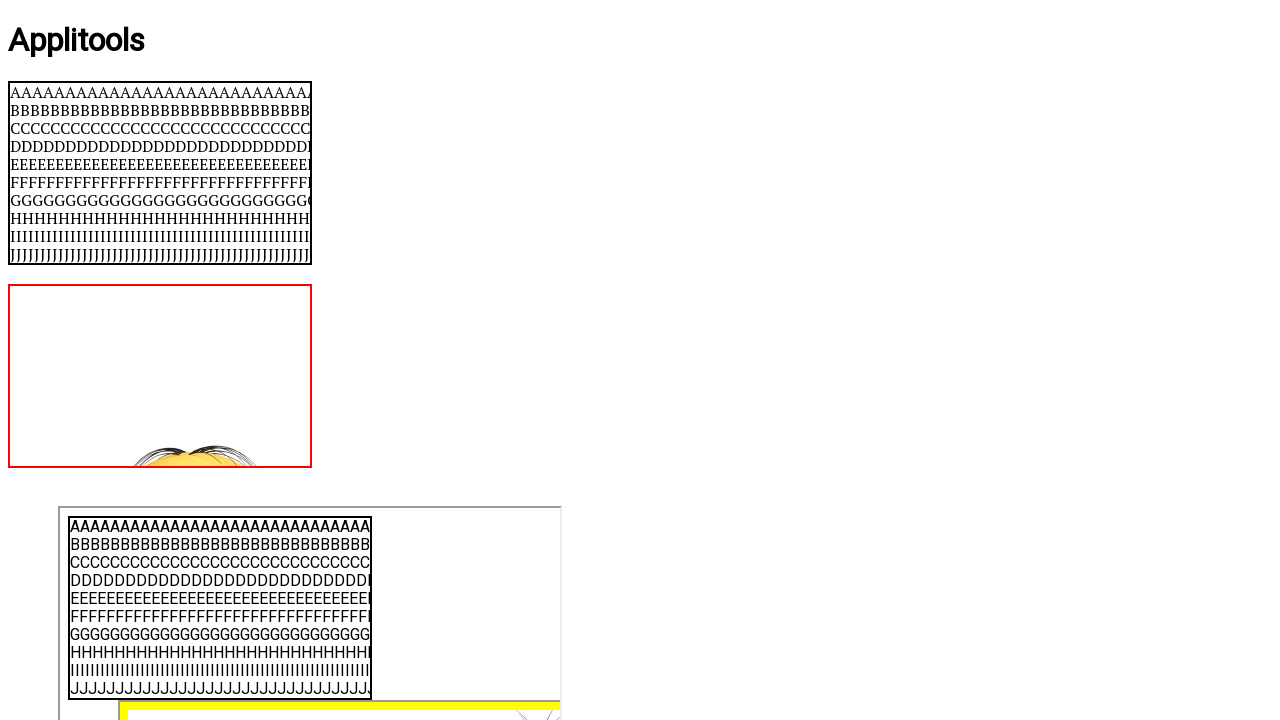

Navigated to FramesTestPage
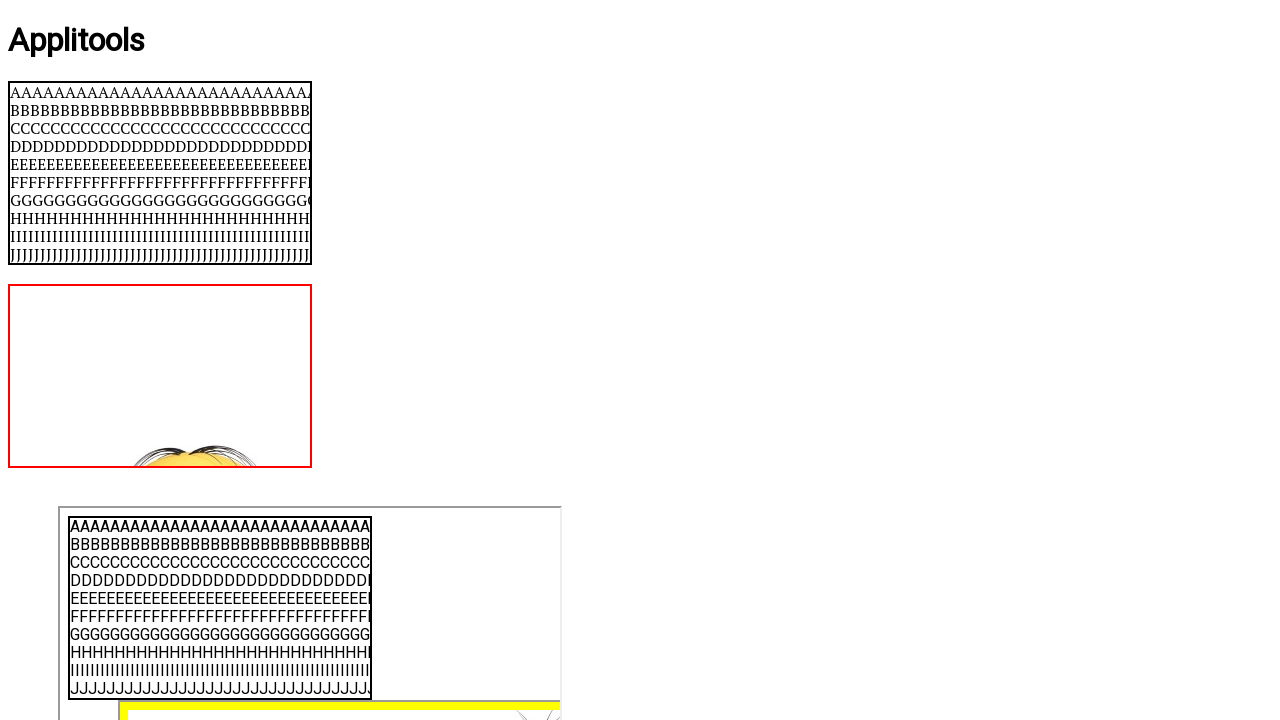

Scrolled down 350 pixels
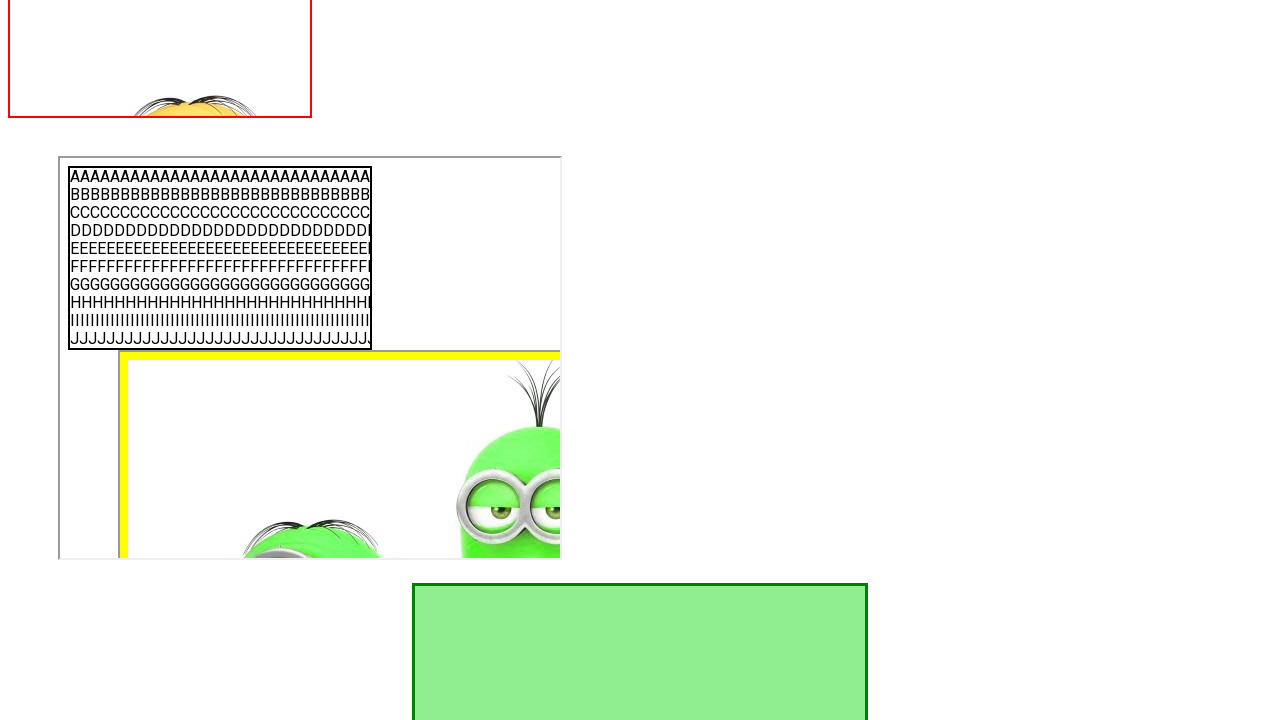

Page stabilized after scroll
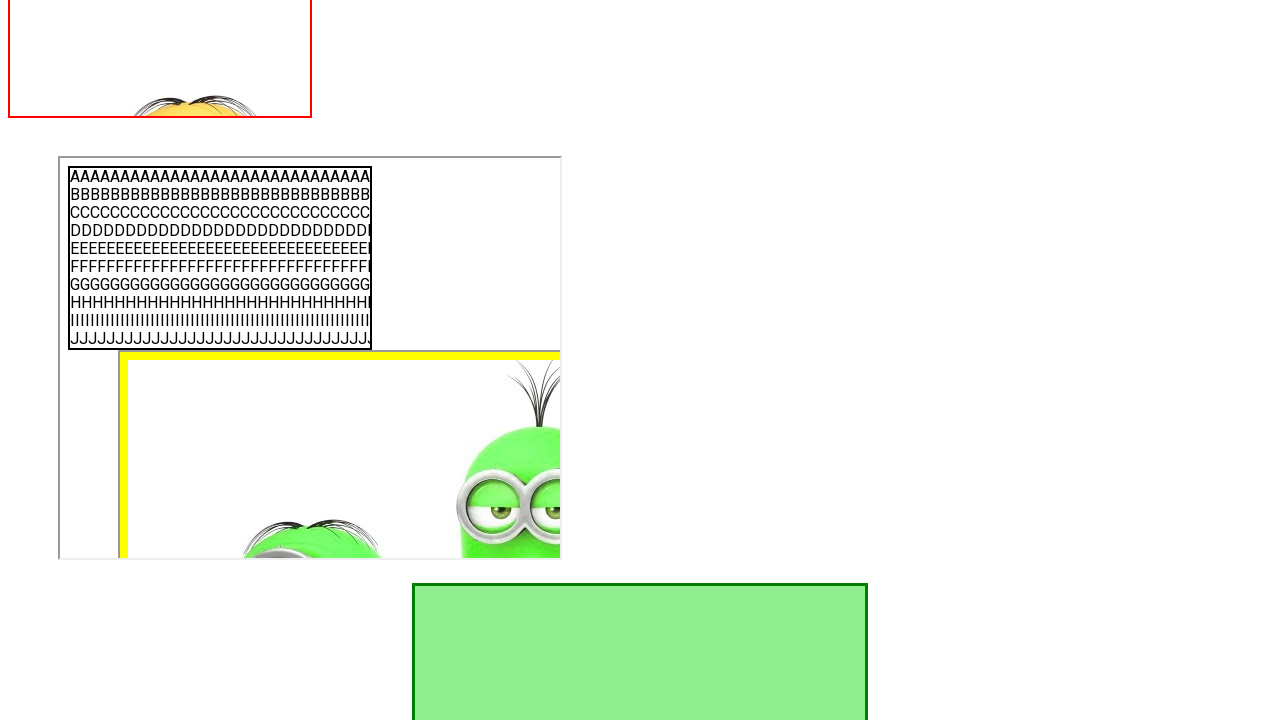

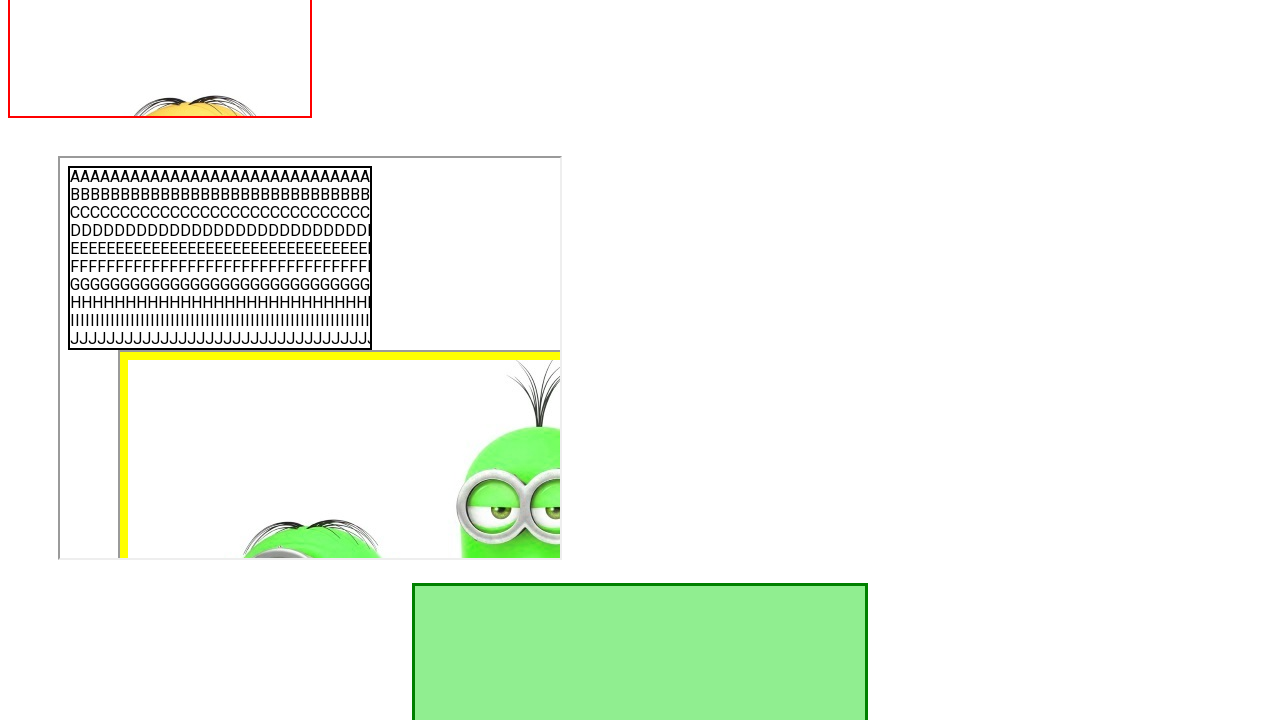